Tests dropdown selection for flight booking by selecting origin and destination cities, then validates if return date field becomes enabled after selecting round trip option

Starting URL: https://rahulshettyacademy.com/dropdownsPractise/

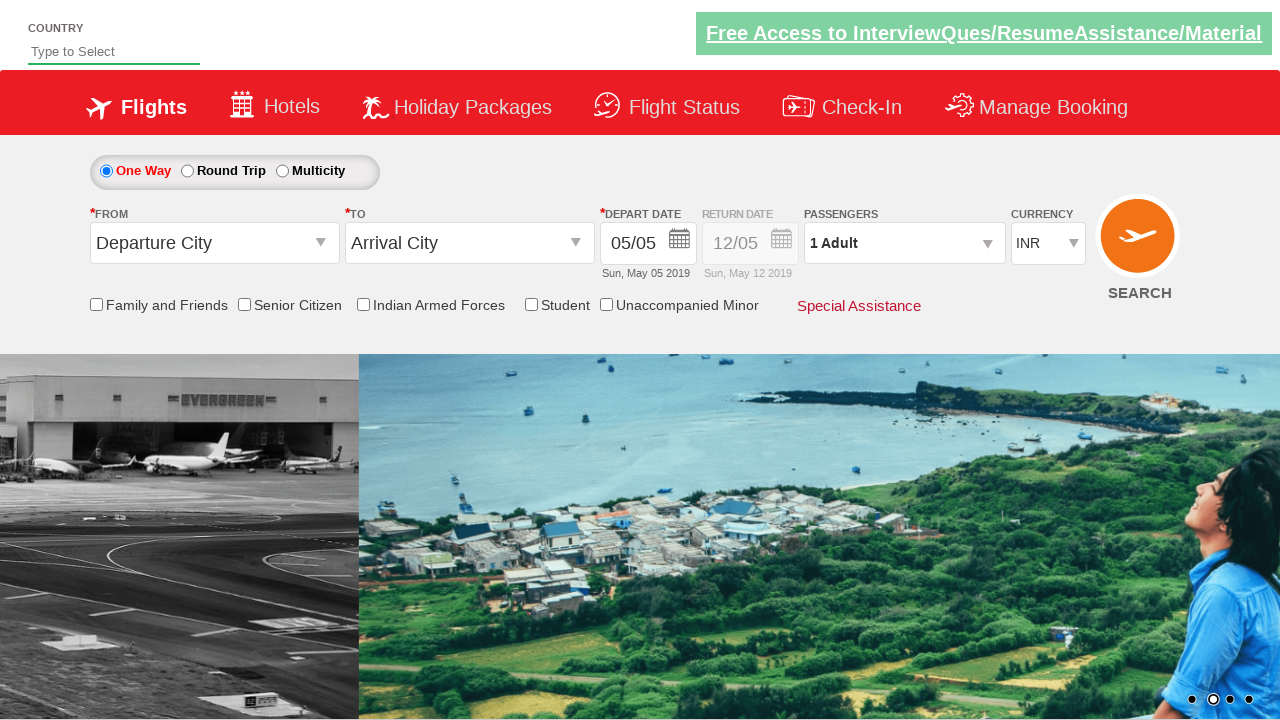

Clicked on origin station dropdown at (214, 243) on #ctl00_mainContent_ddl_originStation1_CTXT
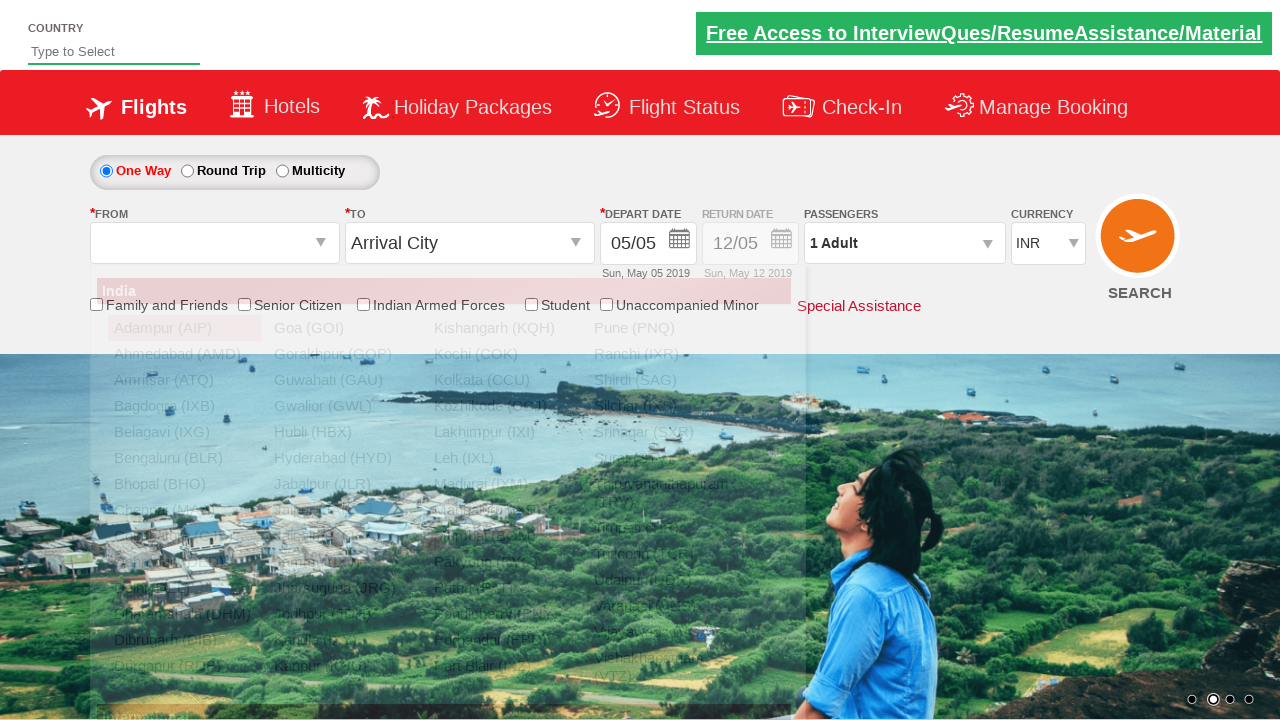

Selected Bangalore (BLR) as origin city at (184, 458) on a[value='BLR']
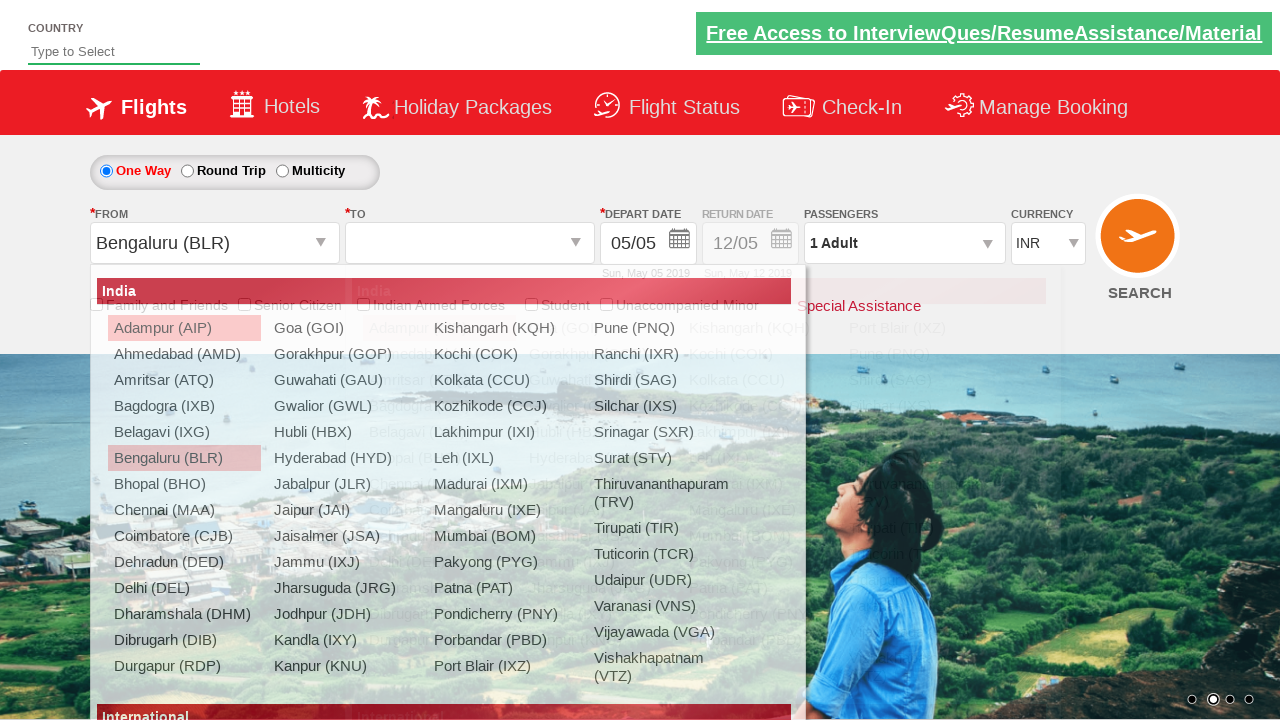

Waited 2 seconds for destination dropdown to be ready
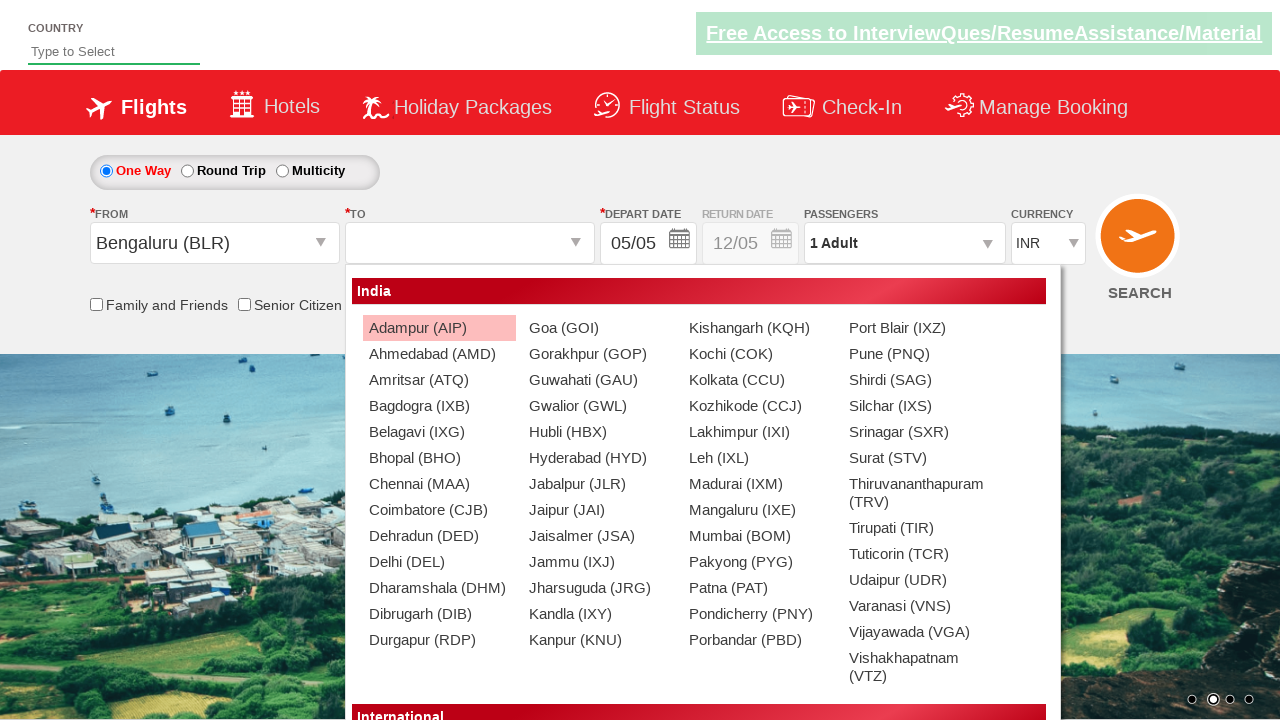

Selected Chennai (MAA) as destination city at (439, 484) on (//a[@value='MAA'])[2]
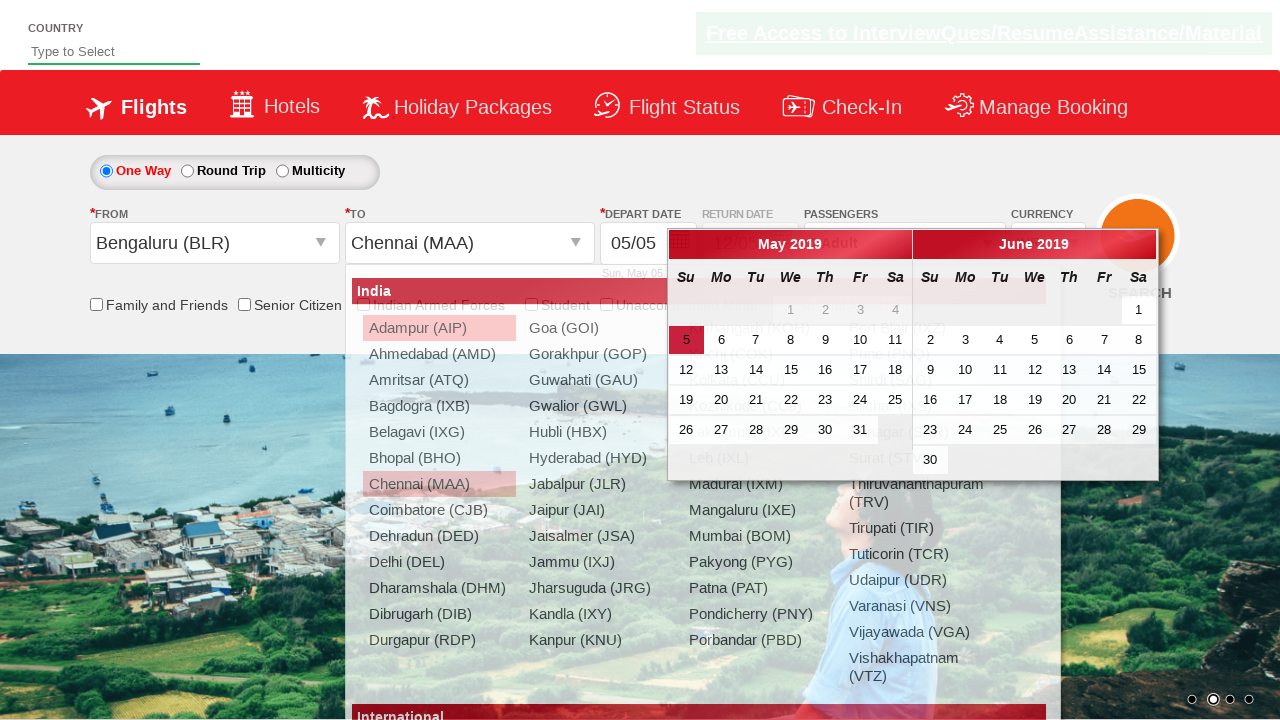

Selected round trip radio button option at (187, 171) on #ctl00_mainContent_rbtnl_Trip_1
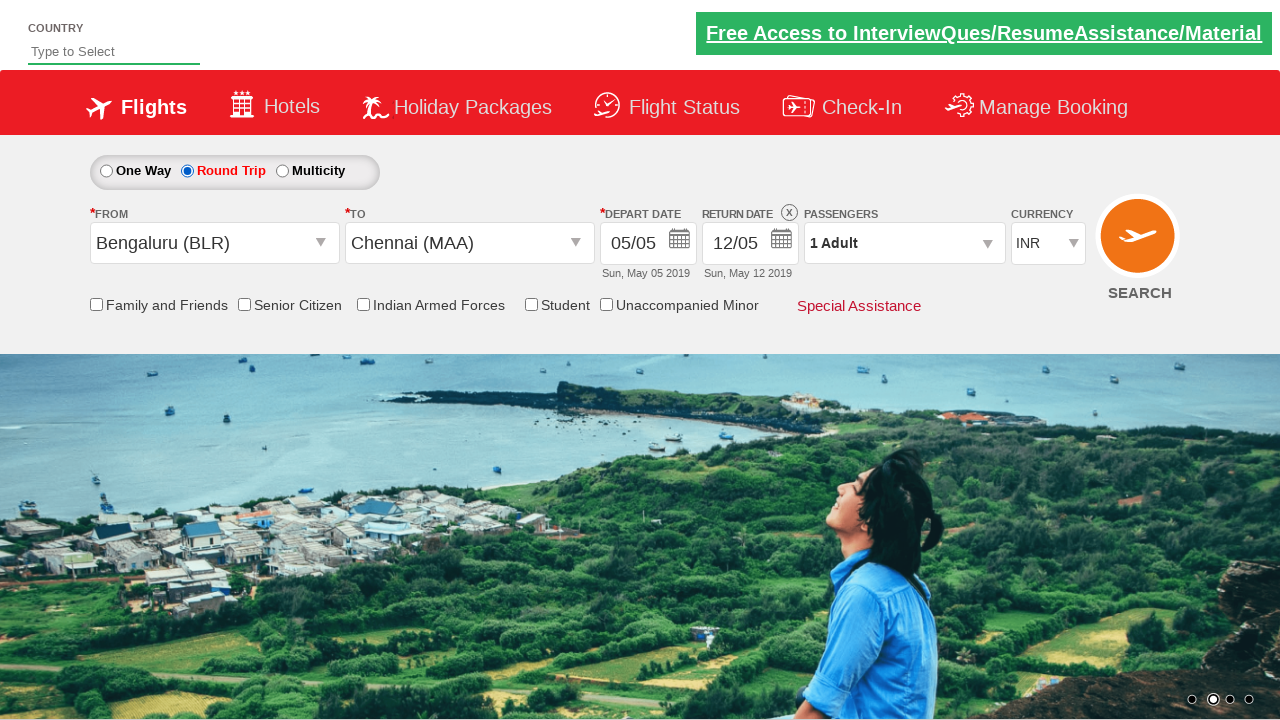

Retrieved style attribute from return date div to check if enabled
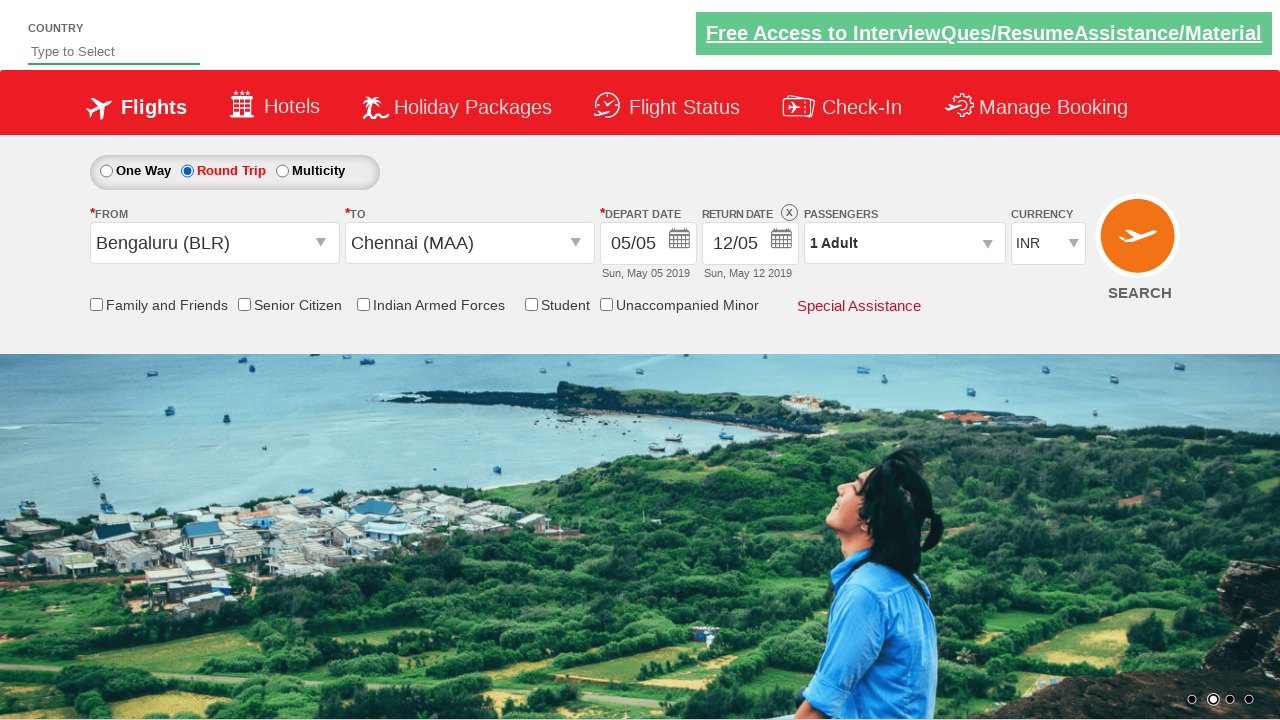

Validated that return date field is enabled after selecting round trip
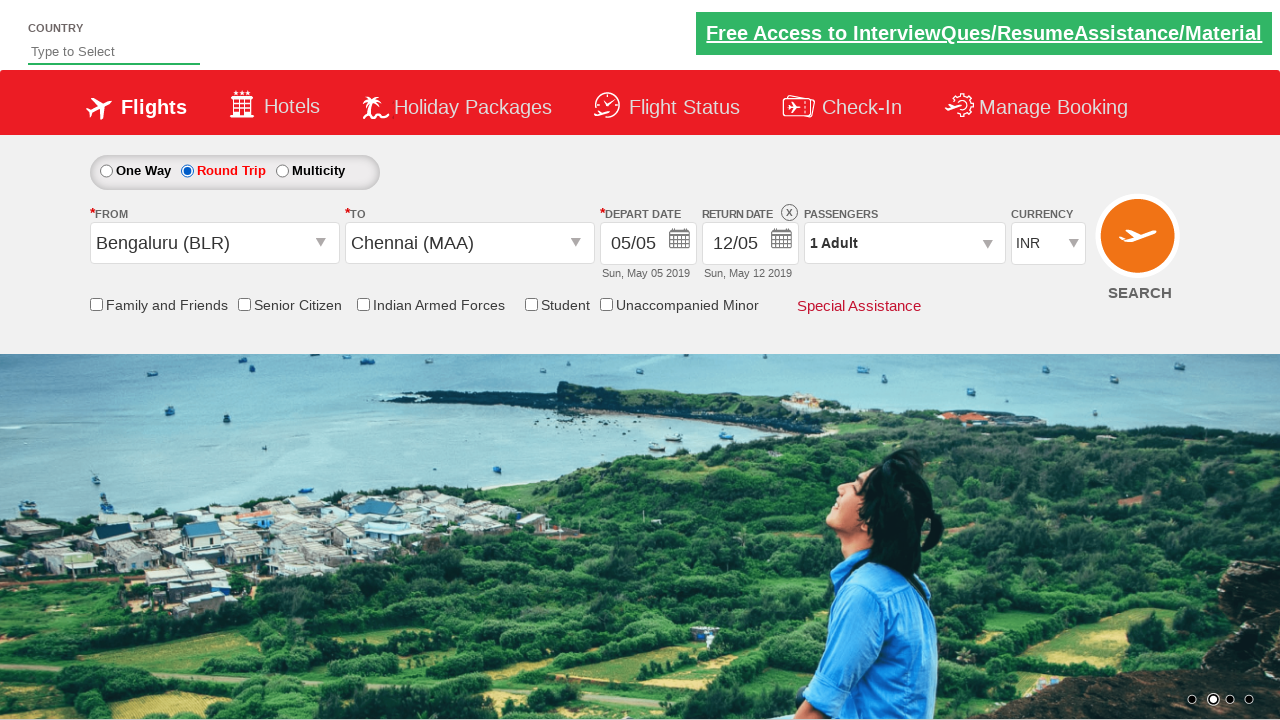

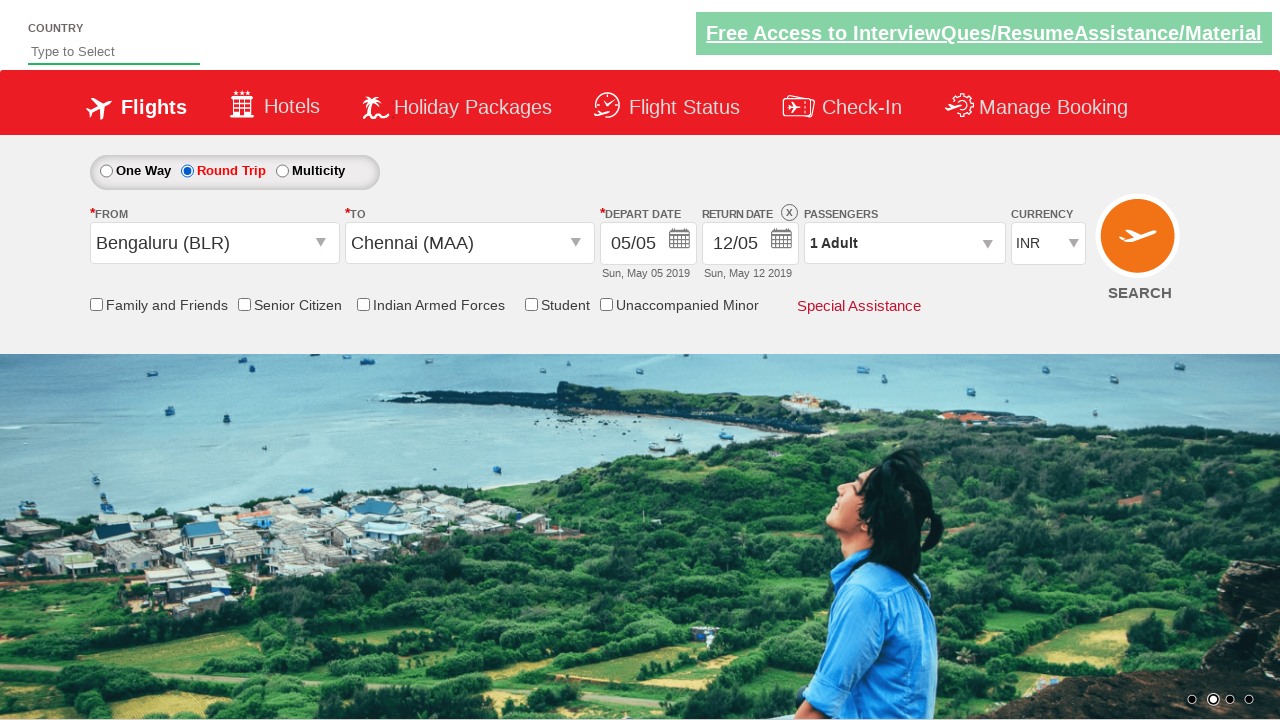